Tests form submission by filling all fields except the birth date field, then submitting the form.

Starting URL: https://qa-assessment.pages.dev/

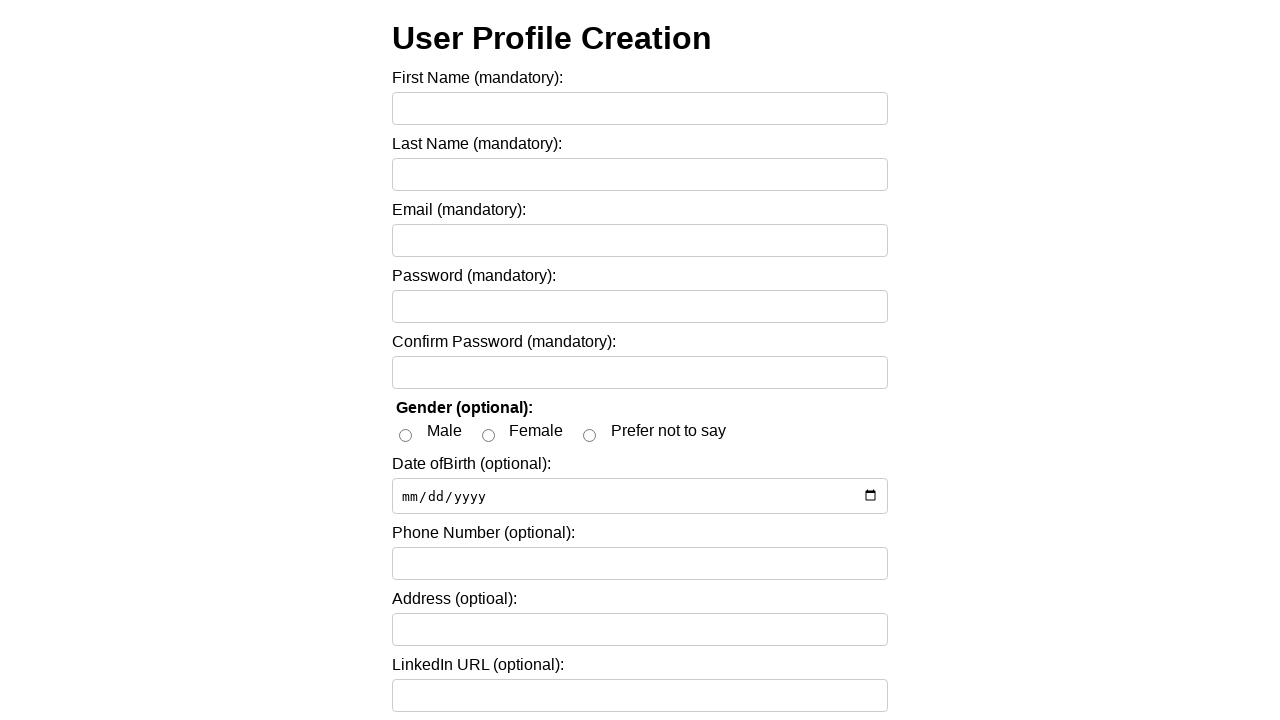

Filled first name field with 'Jennifer' on input[name='firstName'], #firstName, input[placeholder*='First']
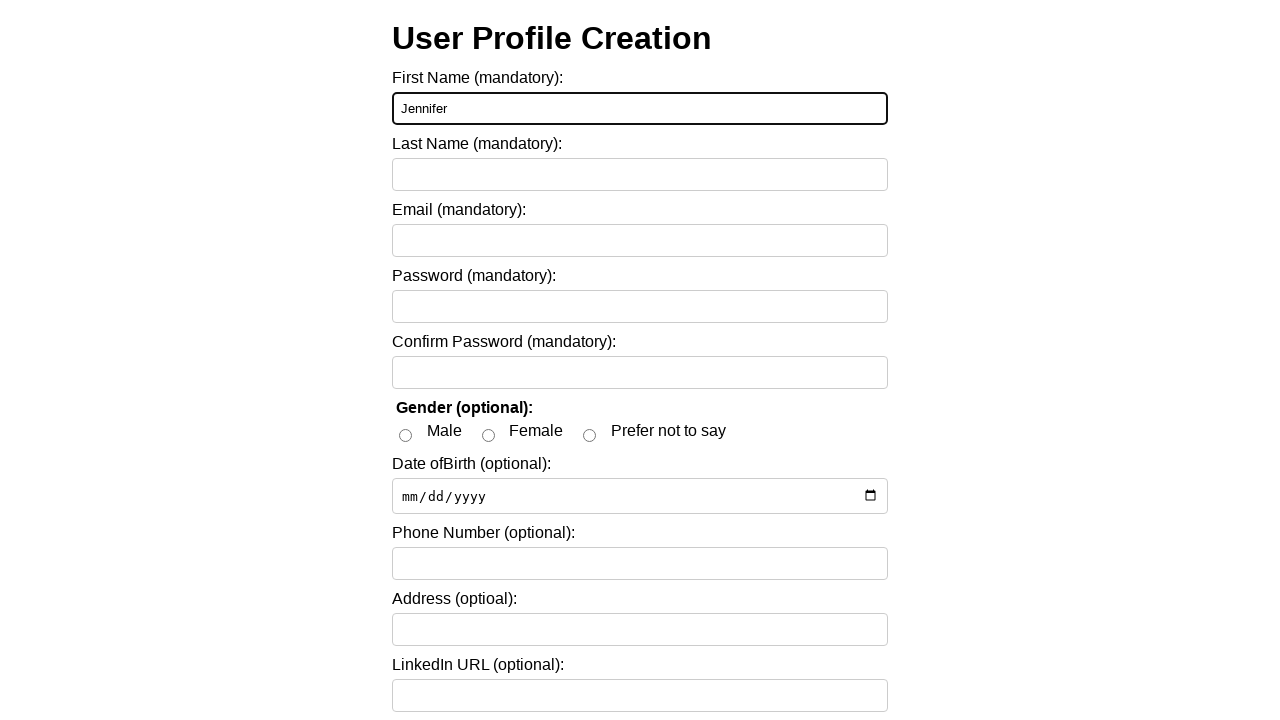

Filled last name field with 'Brown' on input[name='lastName'], #lastName, input[placeholder*='Last']
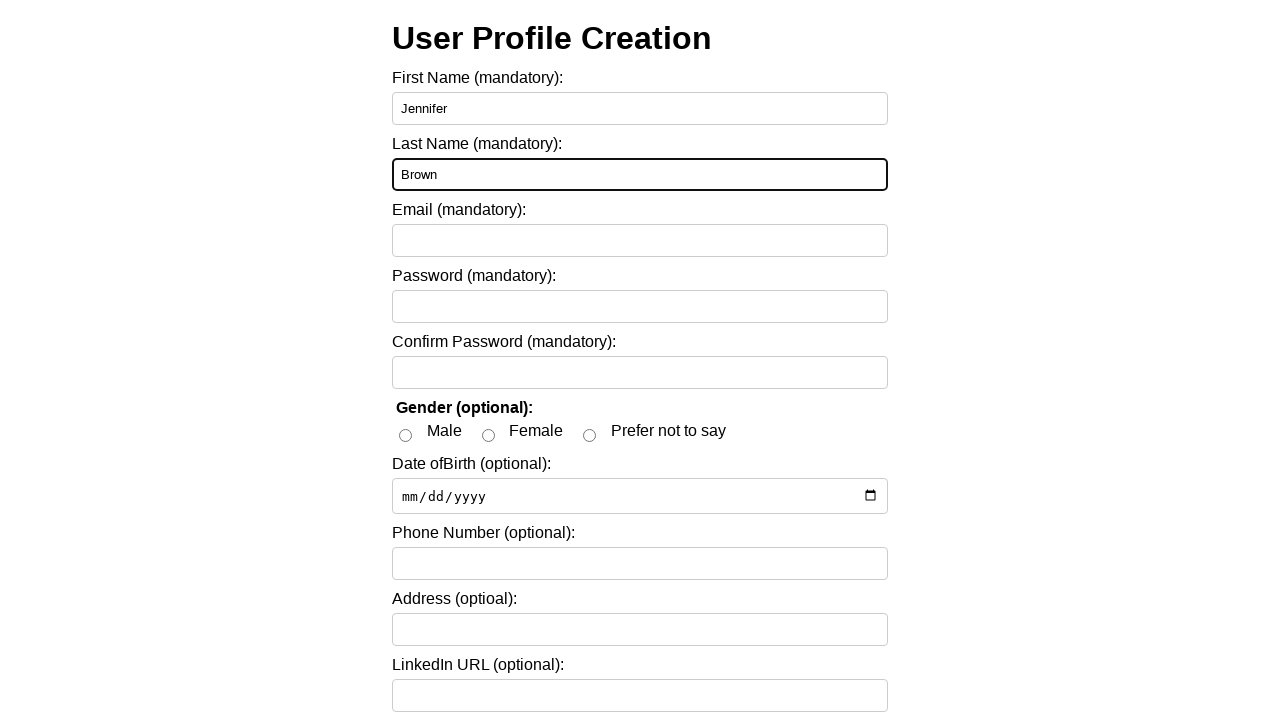

Filled email field with 'jennifer.brown@mail.org' on input[name='email'], #email, input[type='email']
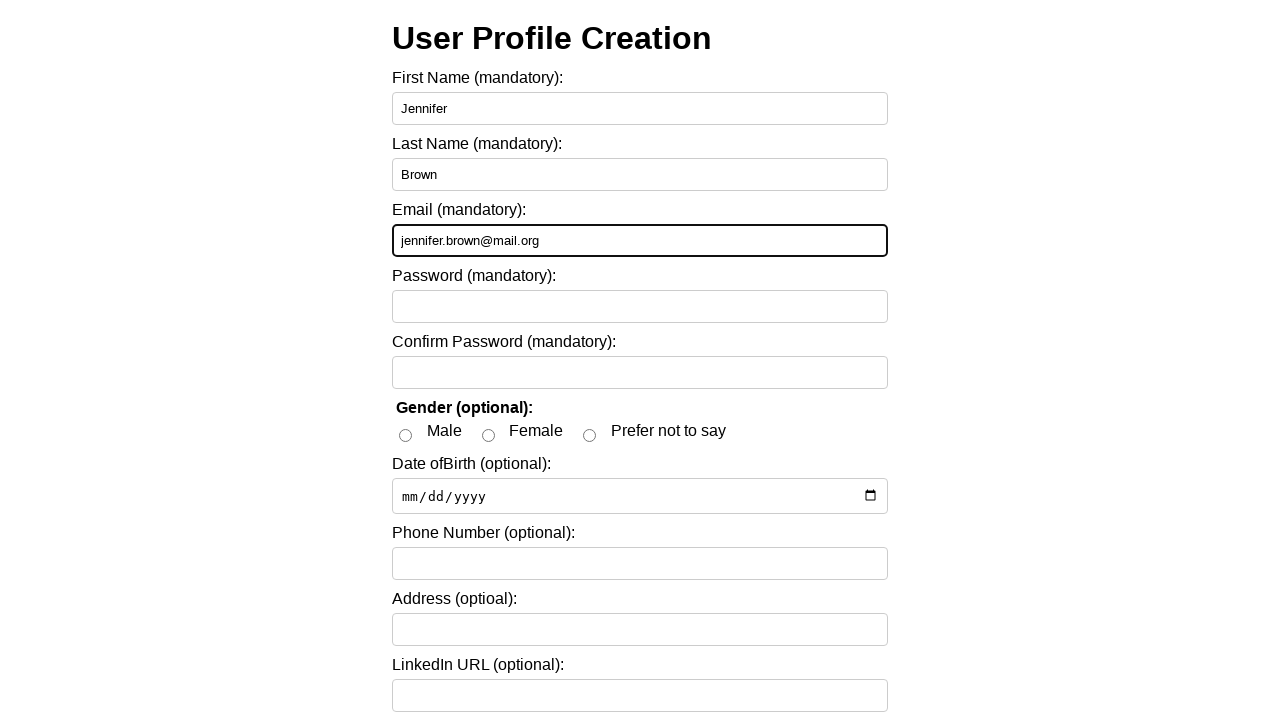

Filled password field with 'BrownPass555!' on input[name='password'], #password, input[type='password']
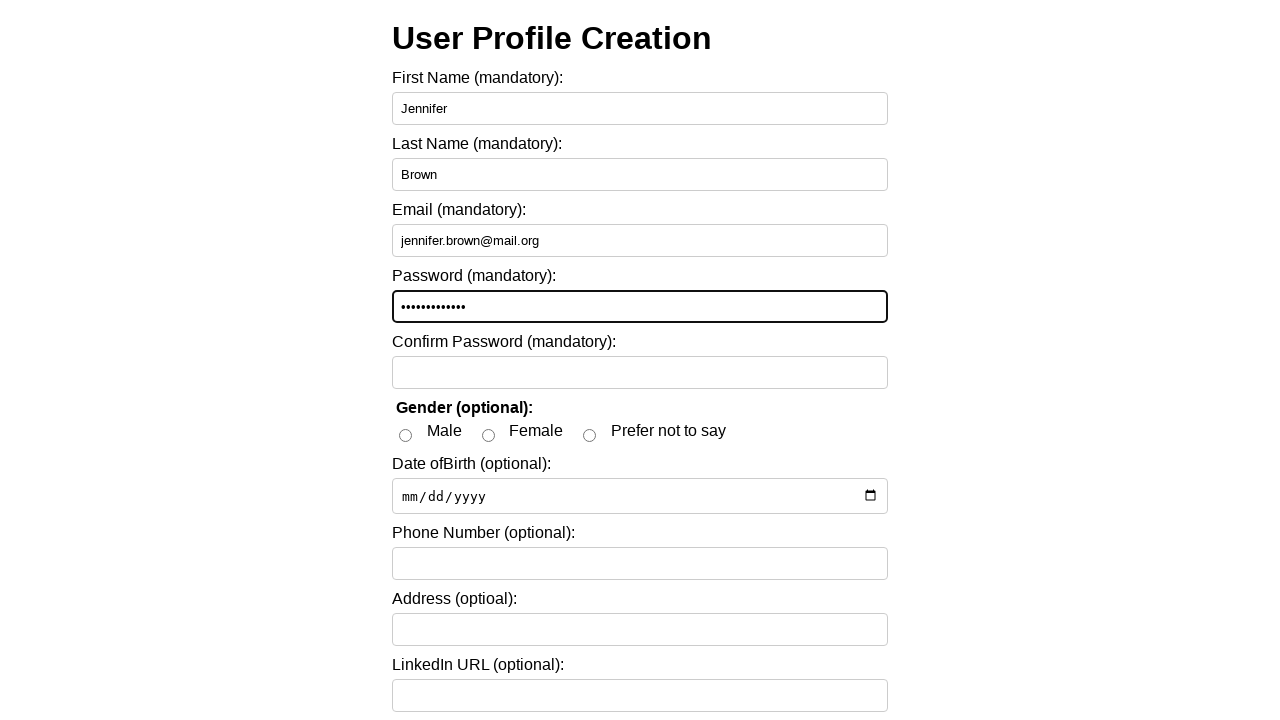

Filled confirm password field with 'BrownPass555!' on input[name='confirmPassword'], #confirmPassword
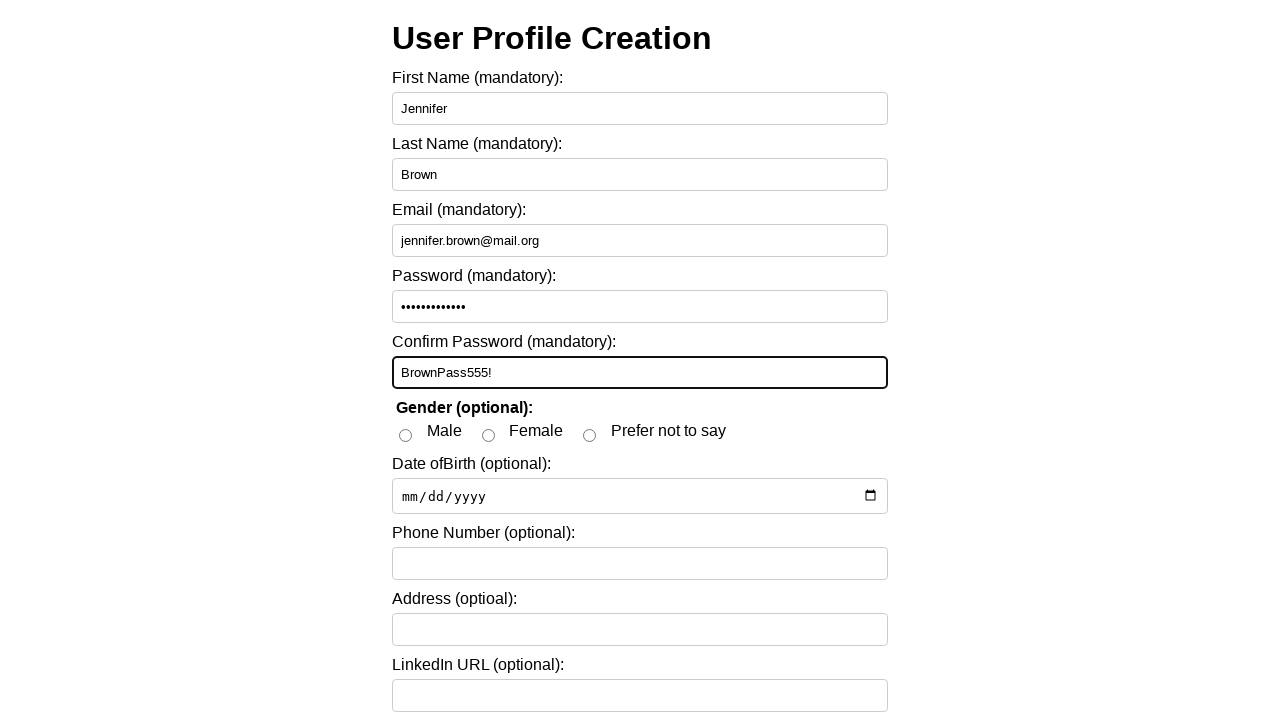

Selected female gender option at (488, 435) on input[type='checkbox'], input[type='radio'][value='female']
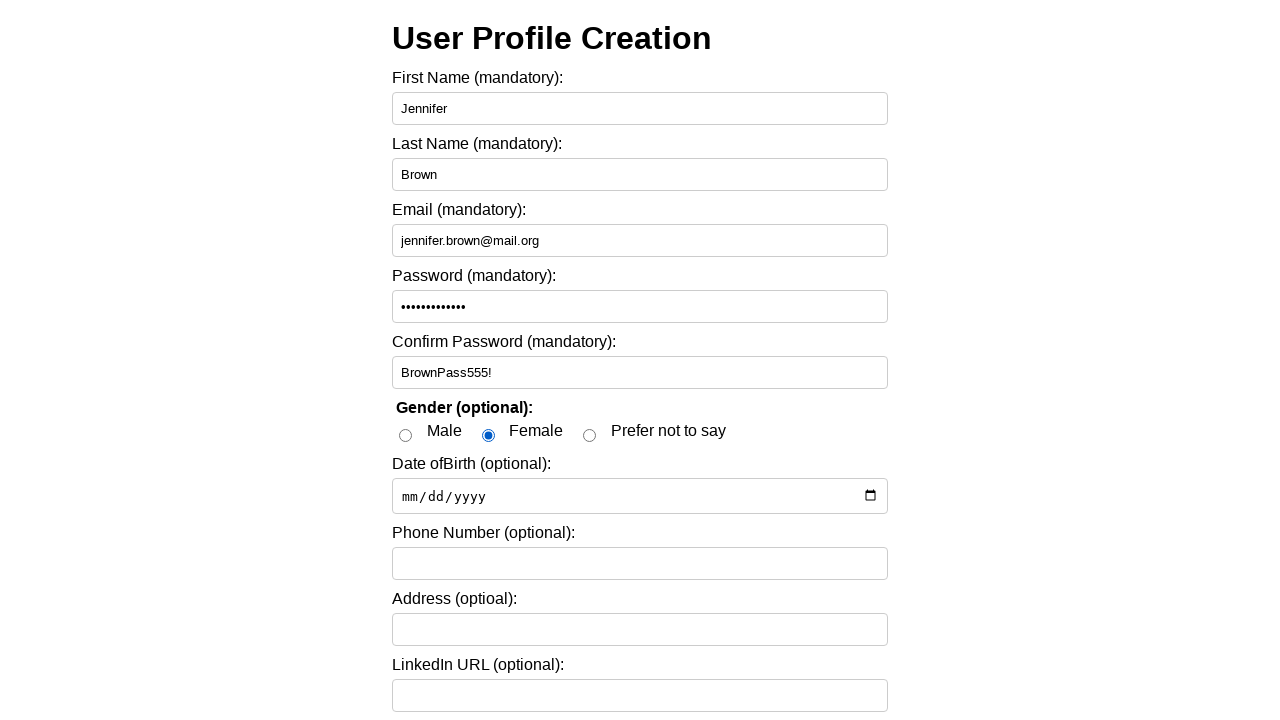

Filled phone number field with '5554445566' on input[name='phone'], #phone, input[type='tel']
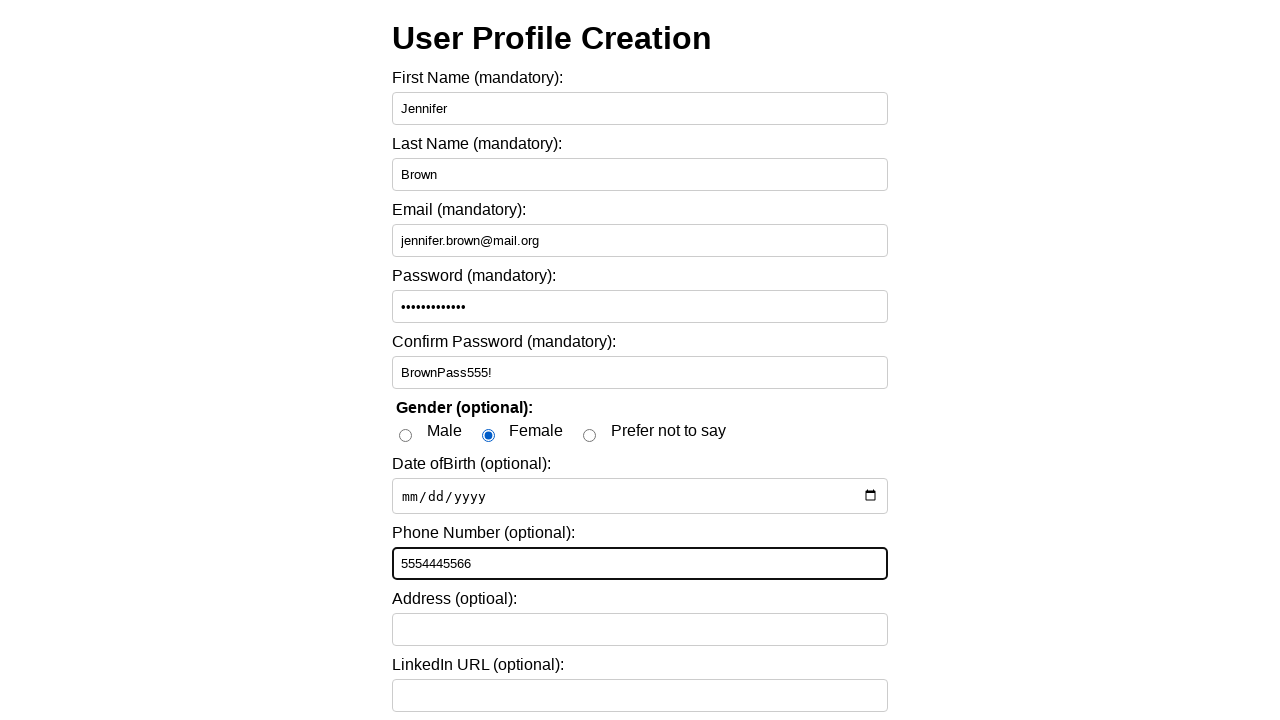

Filled address field with '999 Automation Way' on input[name='address'], #address, textarea[name='address']
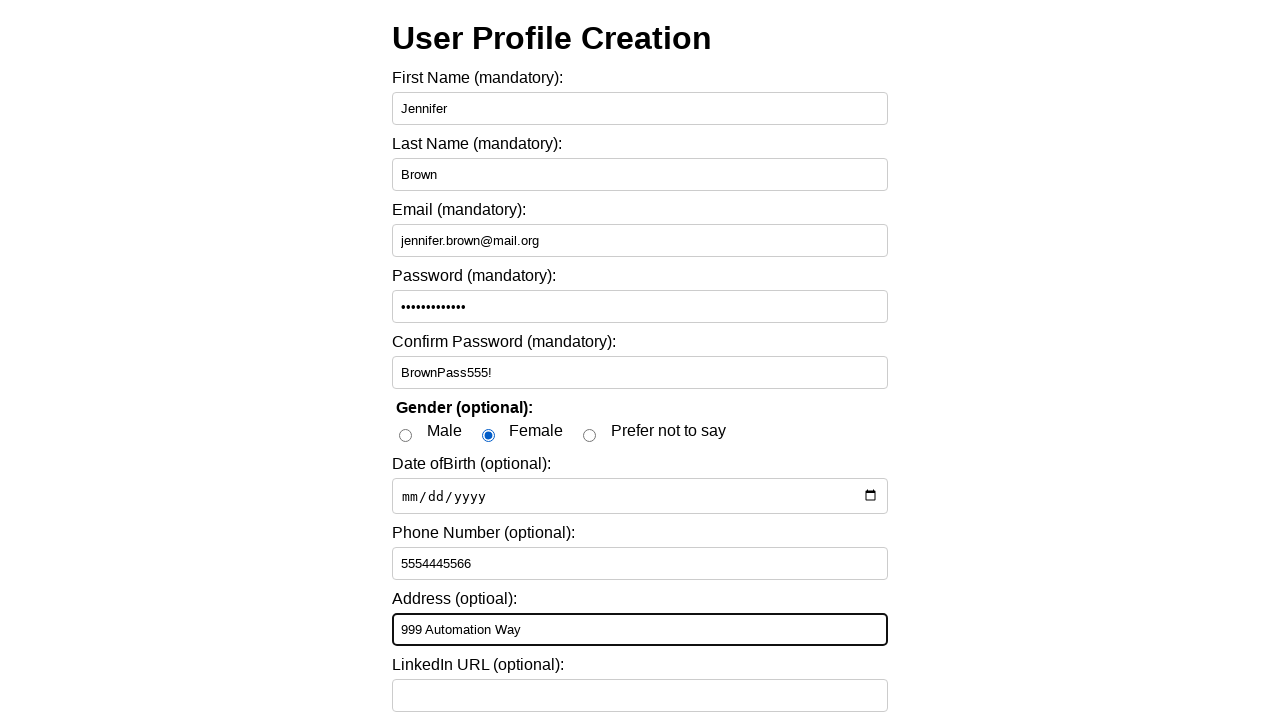

Filled LinkedIn URL field with 'https://linkedin.com/in/jenniferbrown' on input[name='linkedIn'], #linkedIn
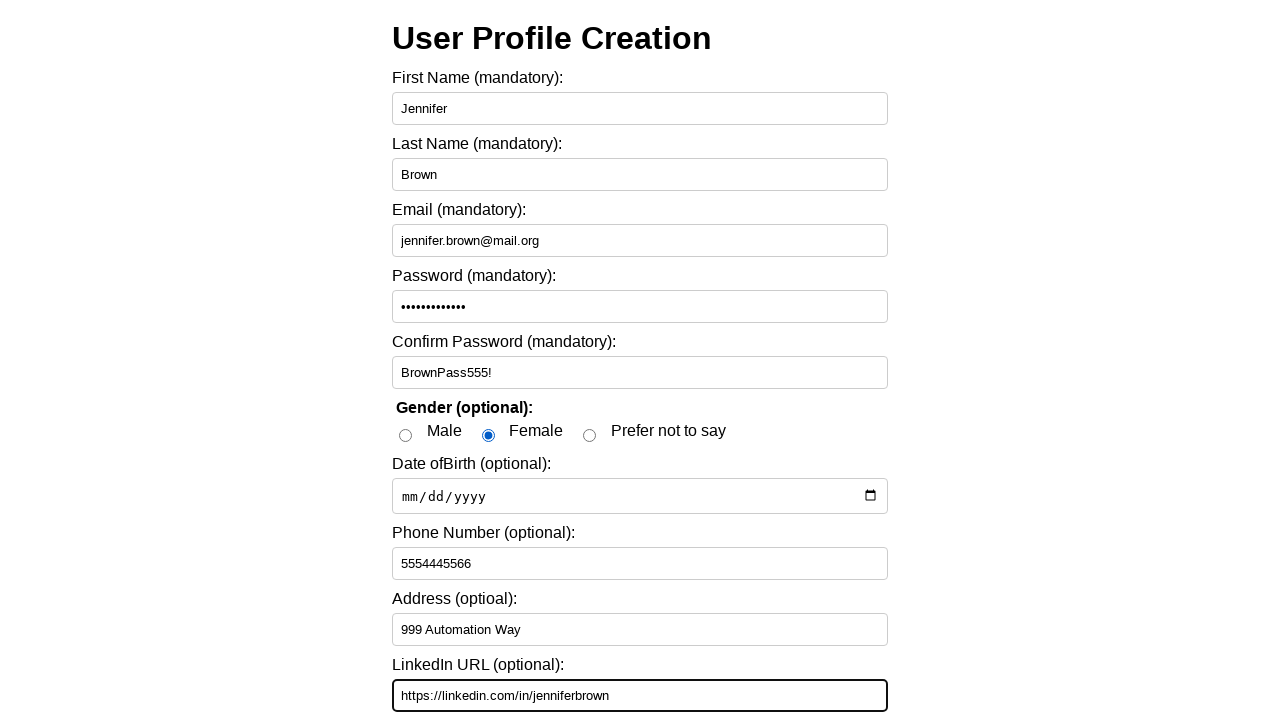

Filled GitHub URL field with 'https://github.com/jbrown' on input[name='github'], #github
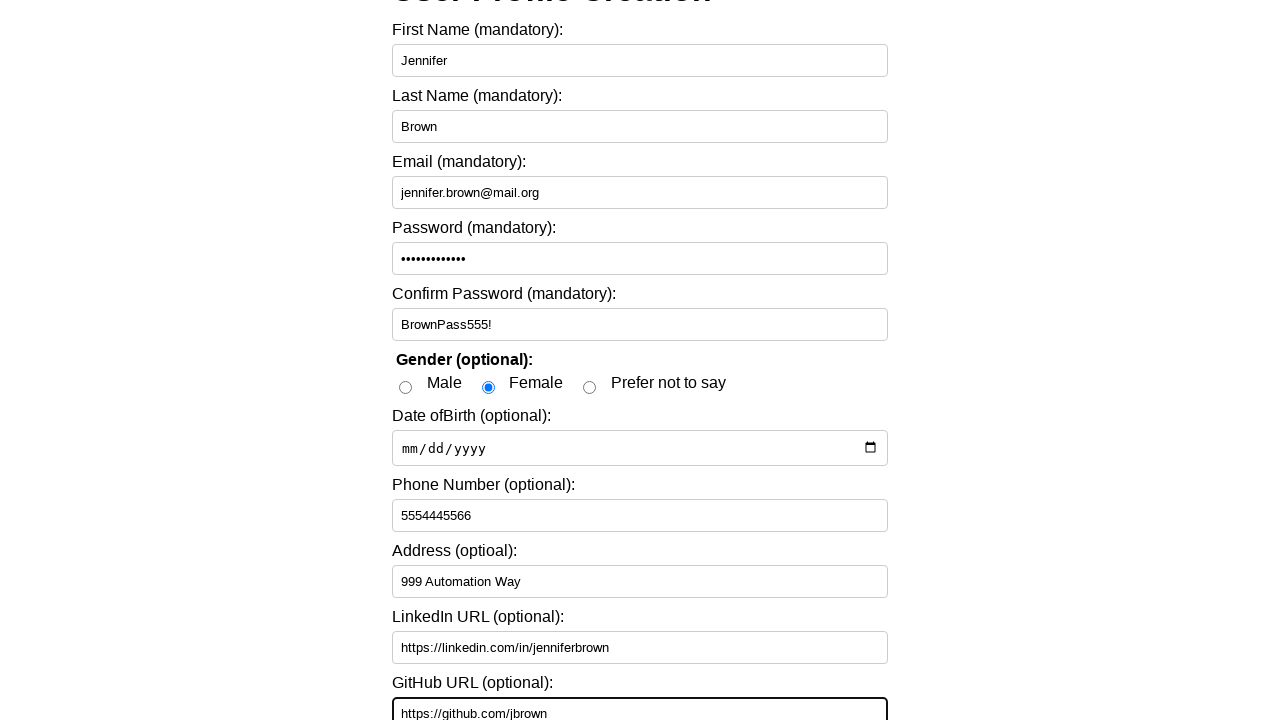

Clicked submit button to submit form (birth date field was left empty) at (432, 682) on button[type='submit'], input[type='submit'], #submit
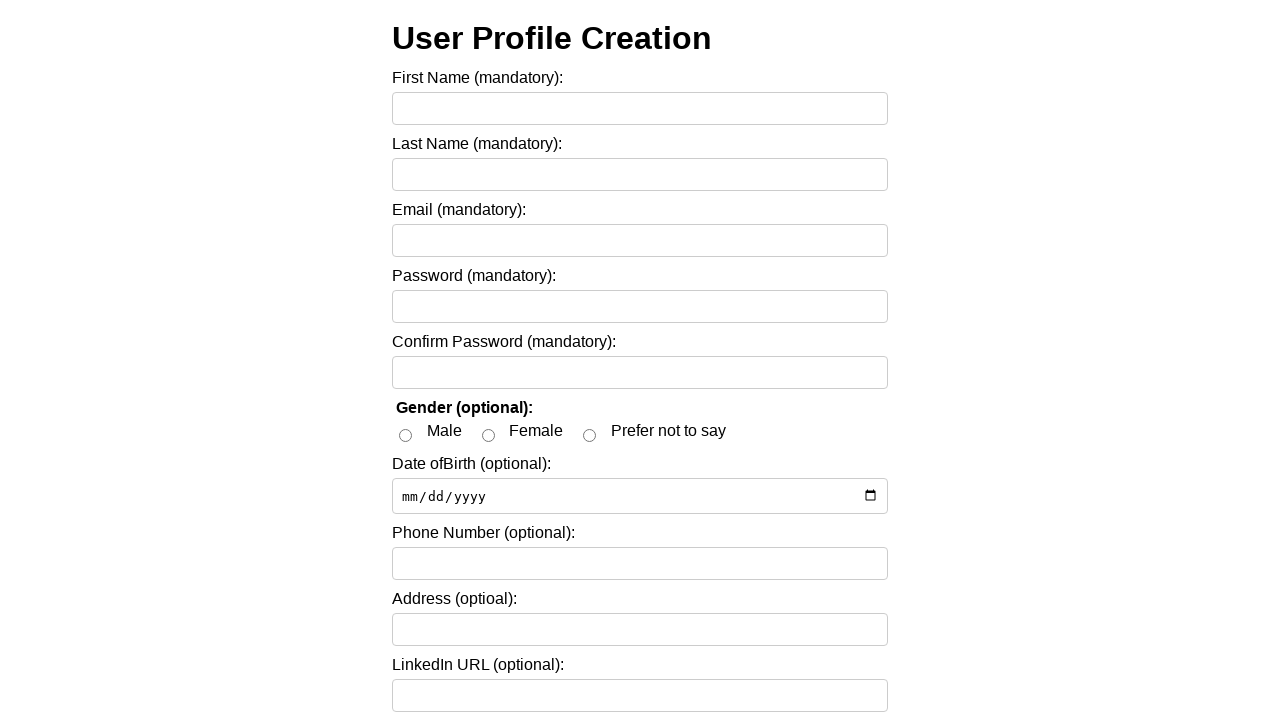

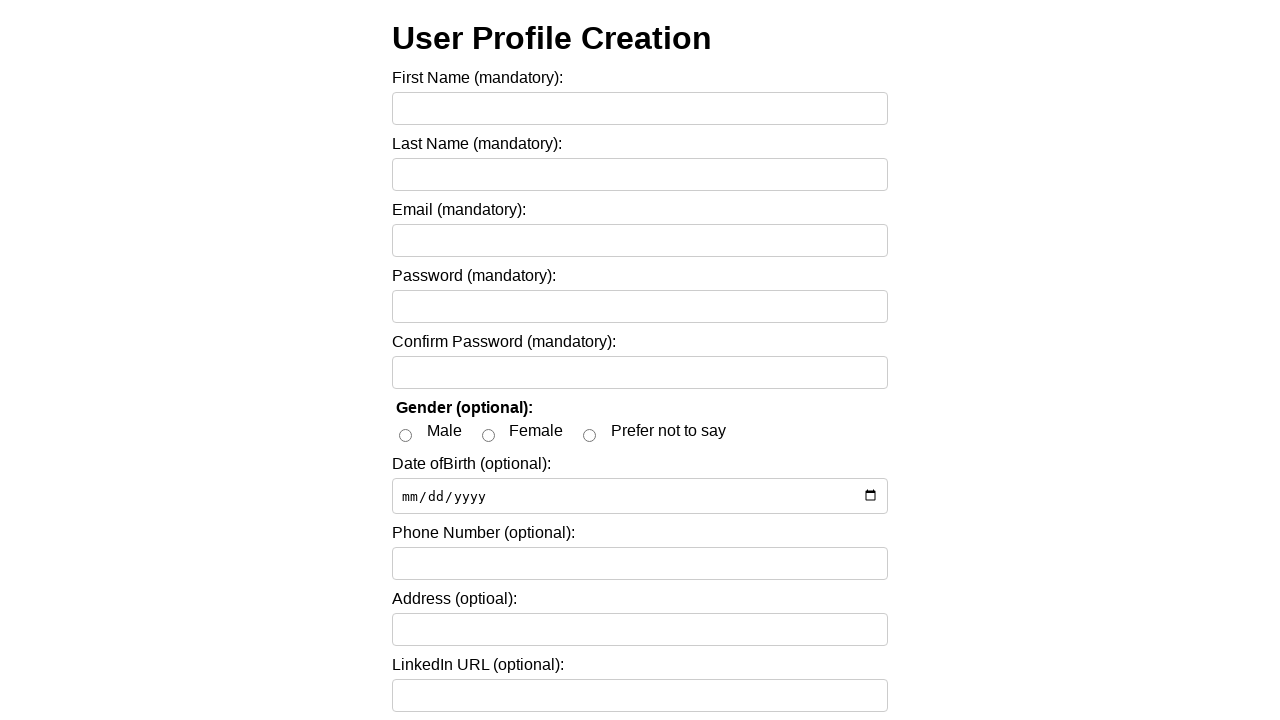